Tests autocomplete field by typing characters and selecting a suggestion from the dropdown

Starting URL: https://codenboxautomationlab.com/practice/

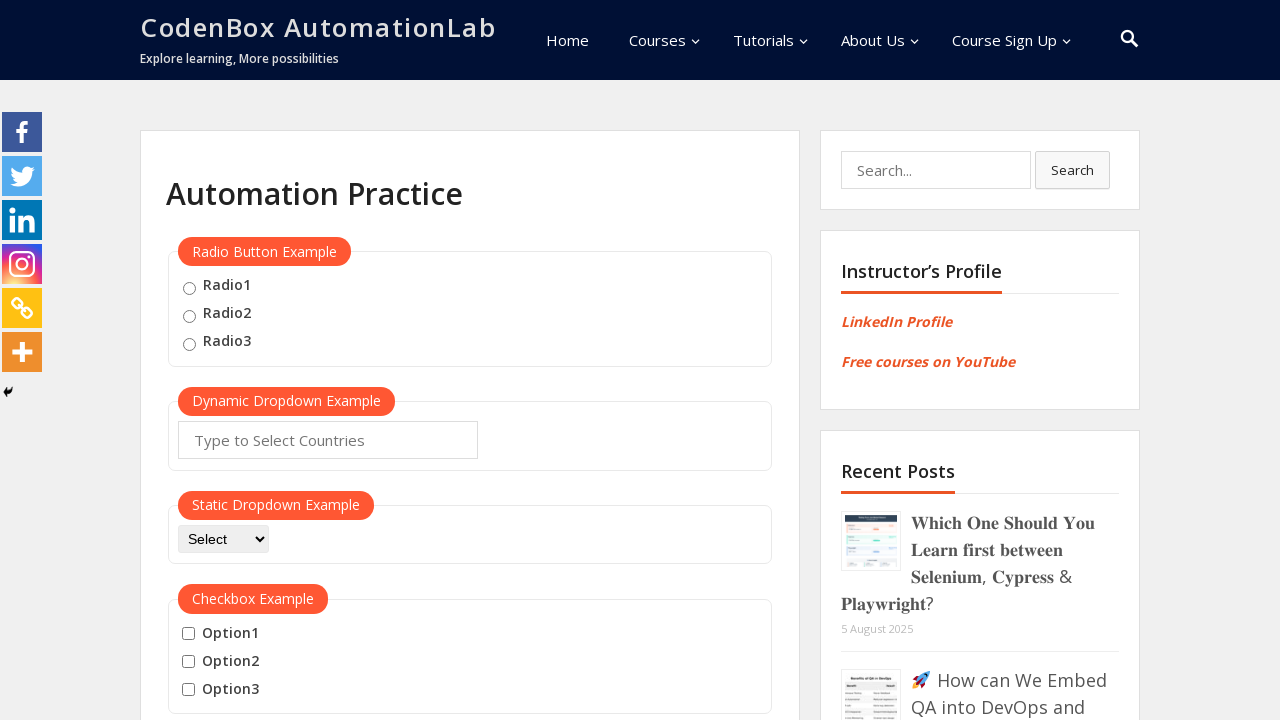

Typed 'In' in autocomplete field on #autocomplete
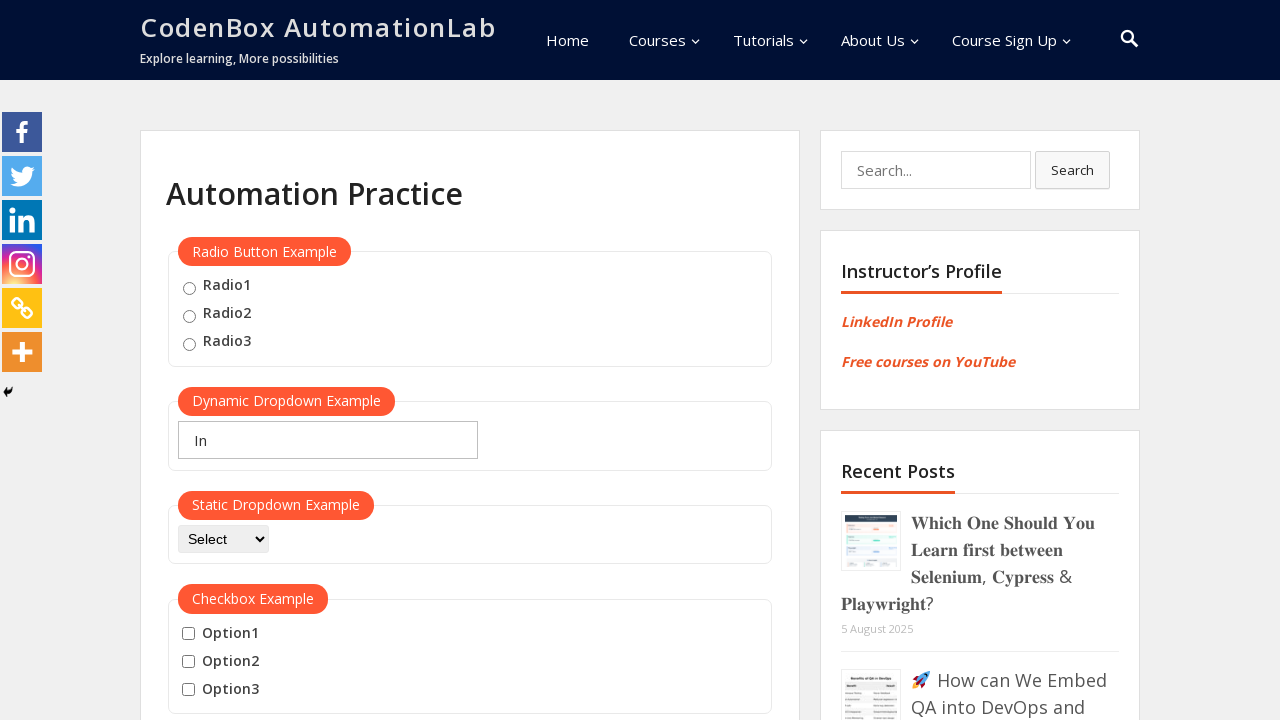

Waited for dropdown suggestions to appear
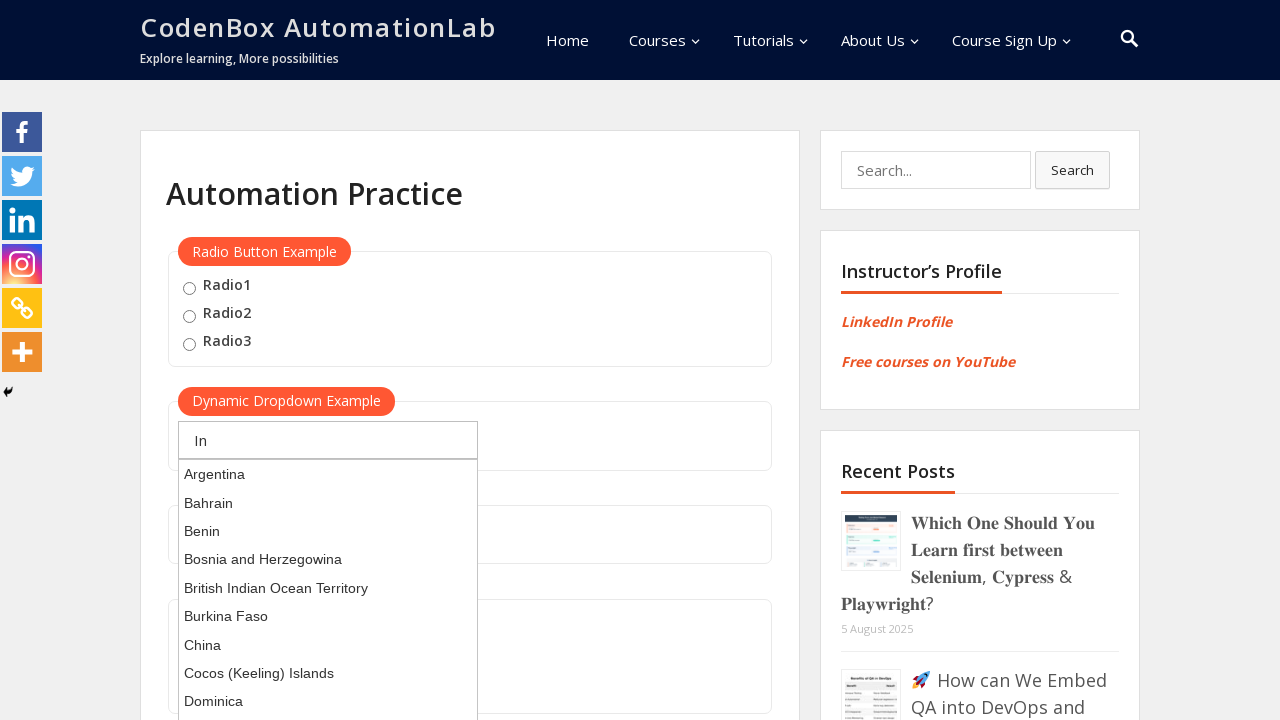

Pressed ArrowDown to highlight first suggestion on #autocomplete
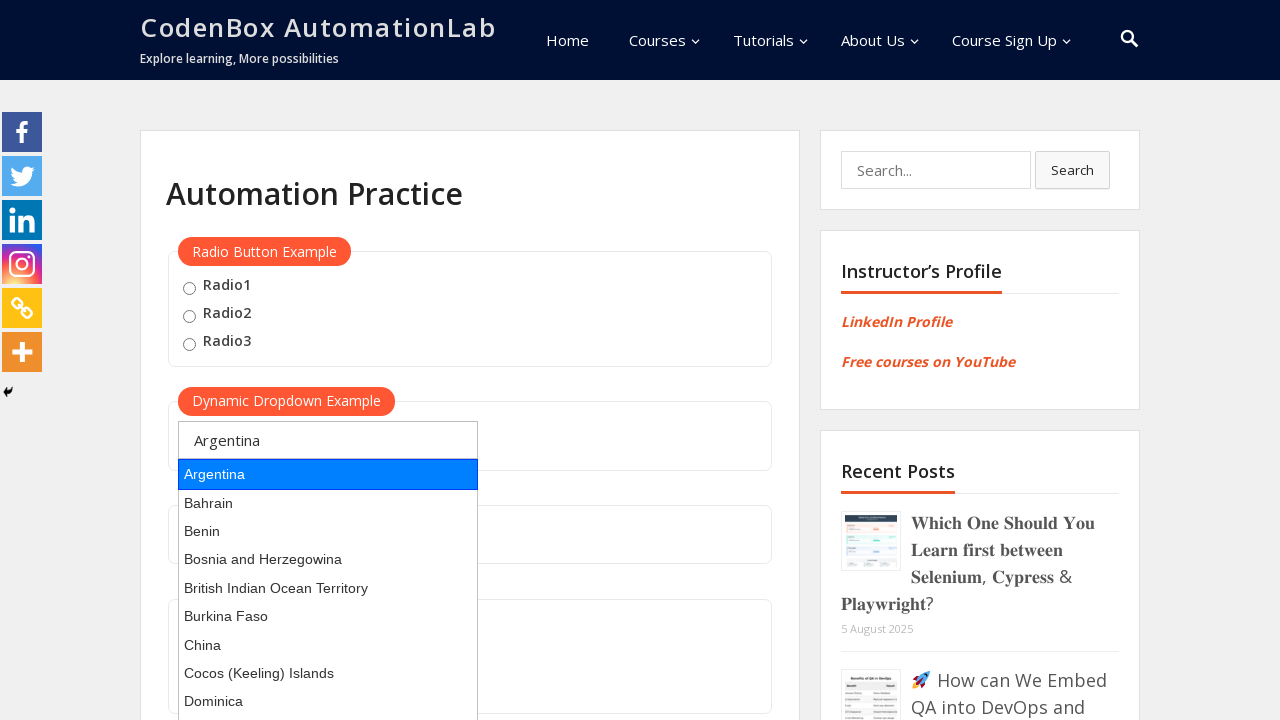

Pressed Enter to select the highlighted country suggestion on #autocomplete
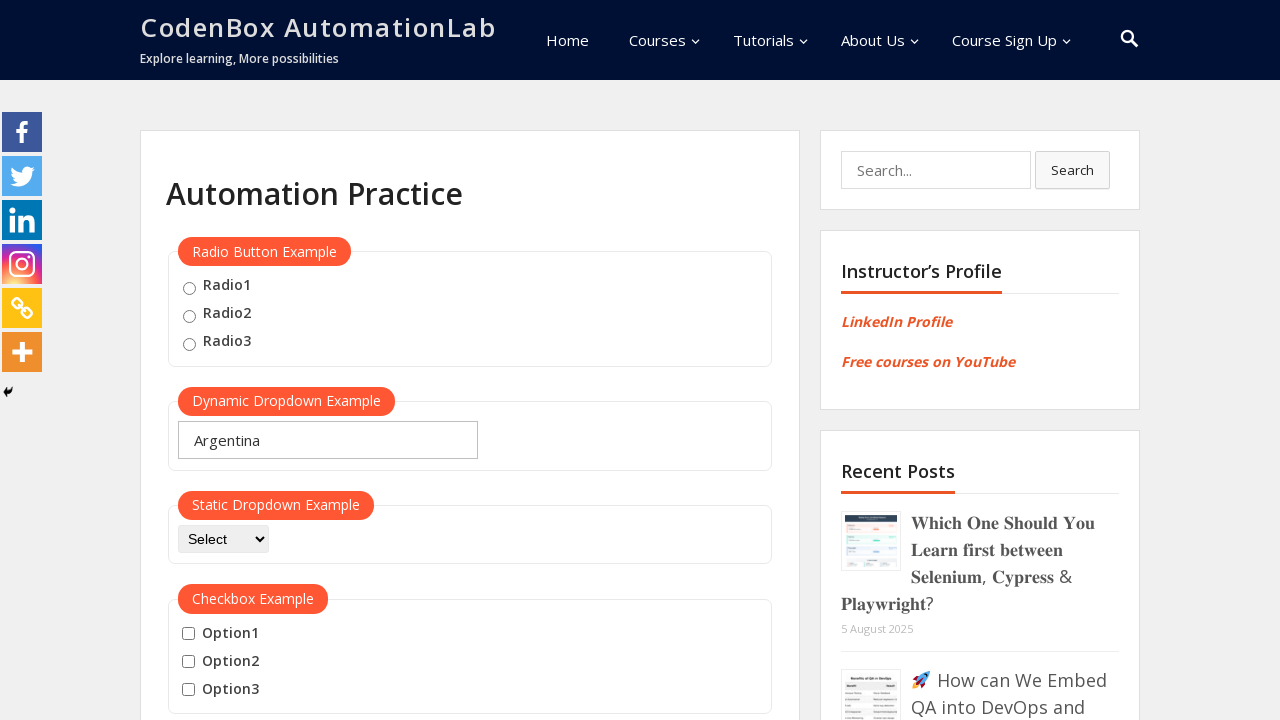

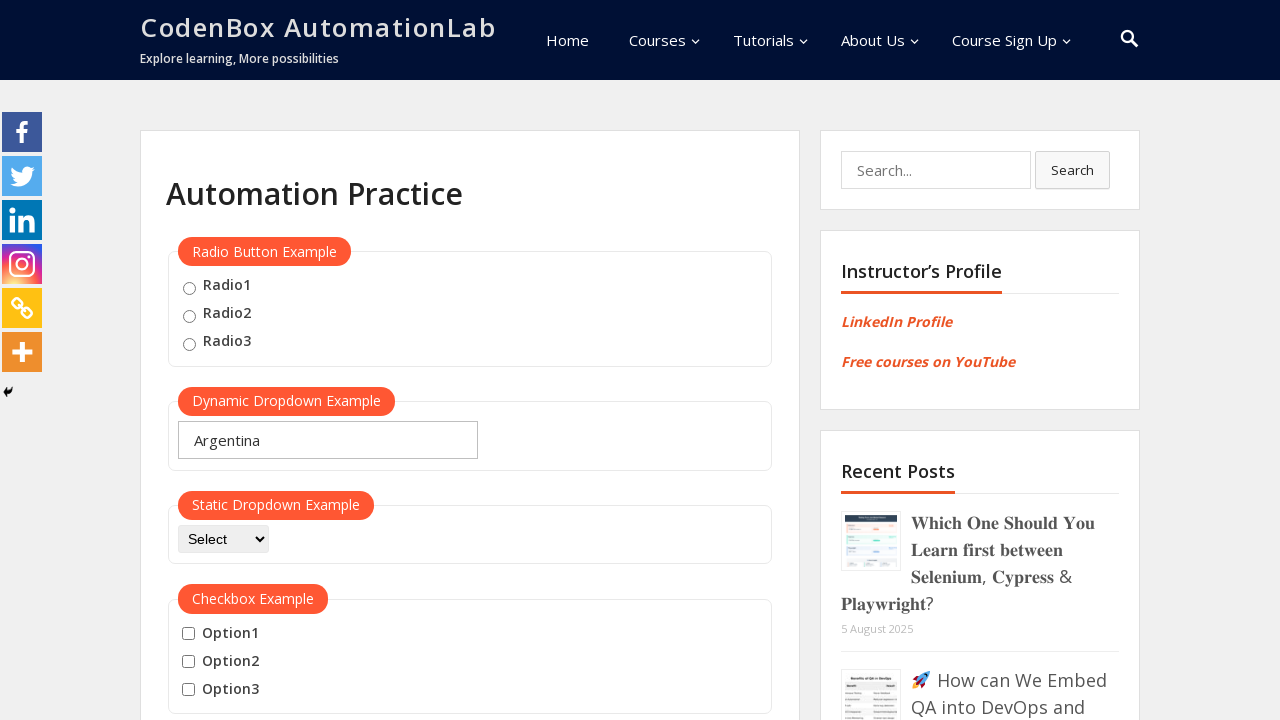